Tests page scrolling functionality on a tables page

Starting URL: http://the-internet.herokuapp.com/tables

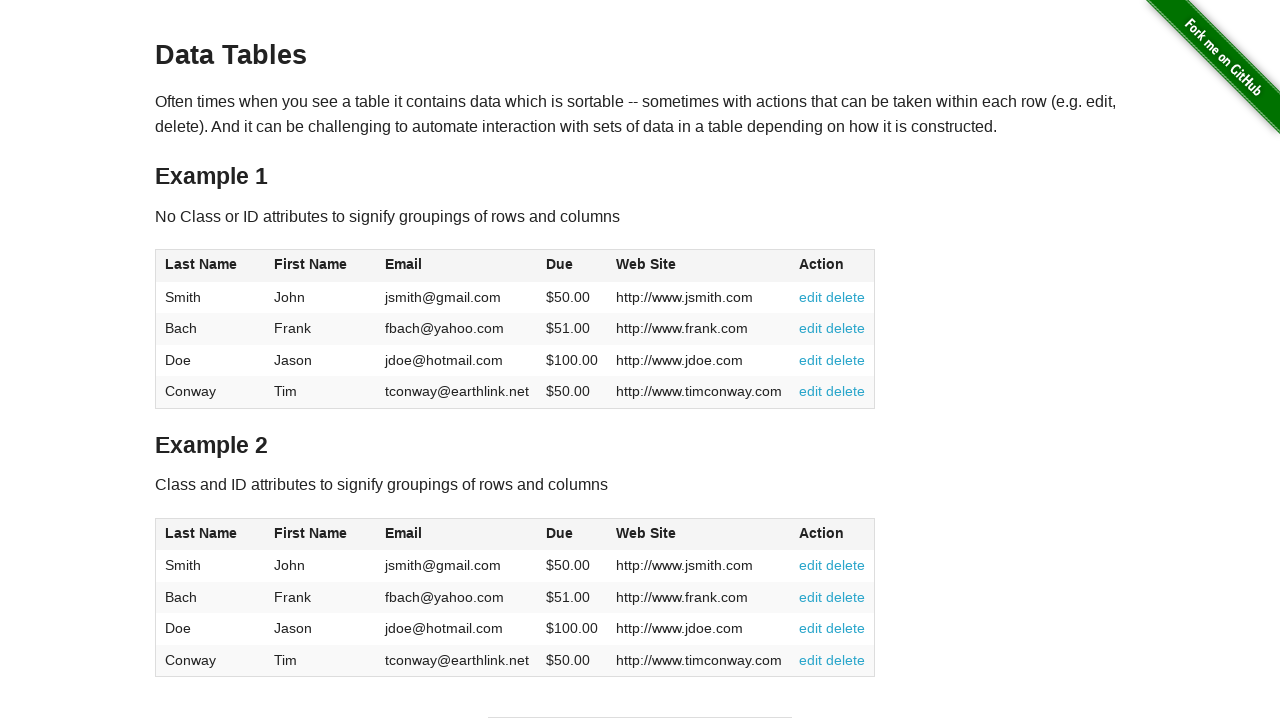

Scrolled down the page by 300 pixels
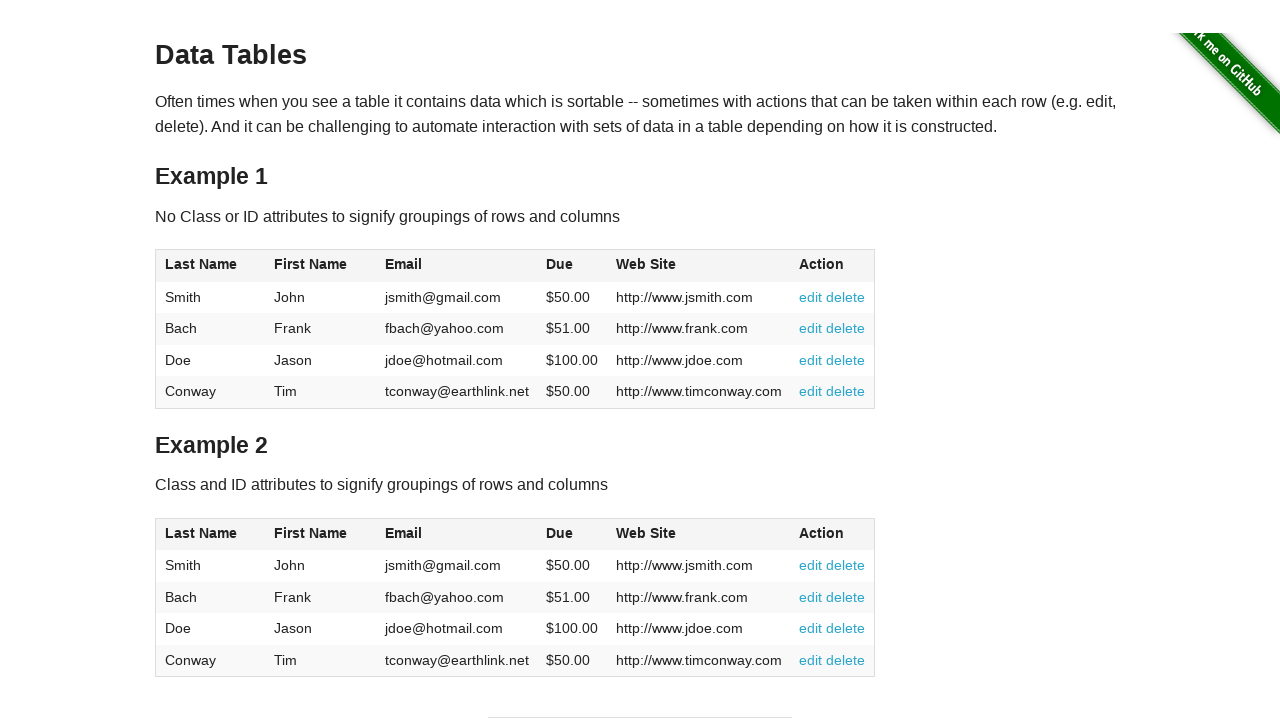

Table element became visible after scrolling
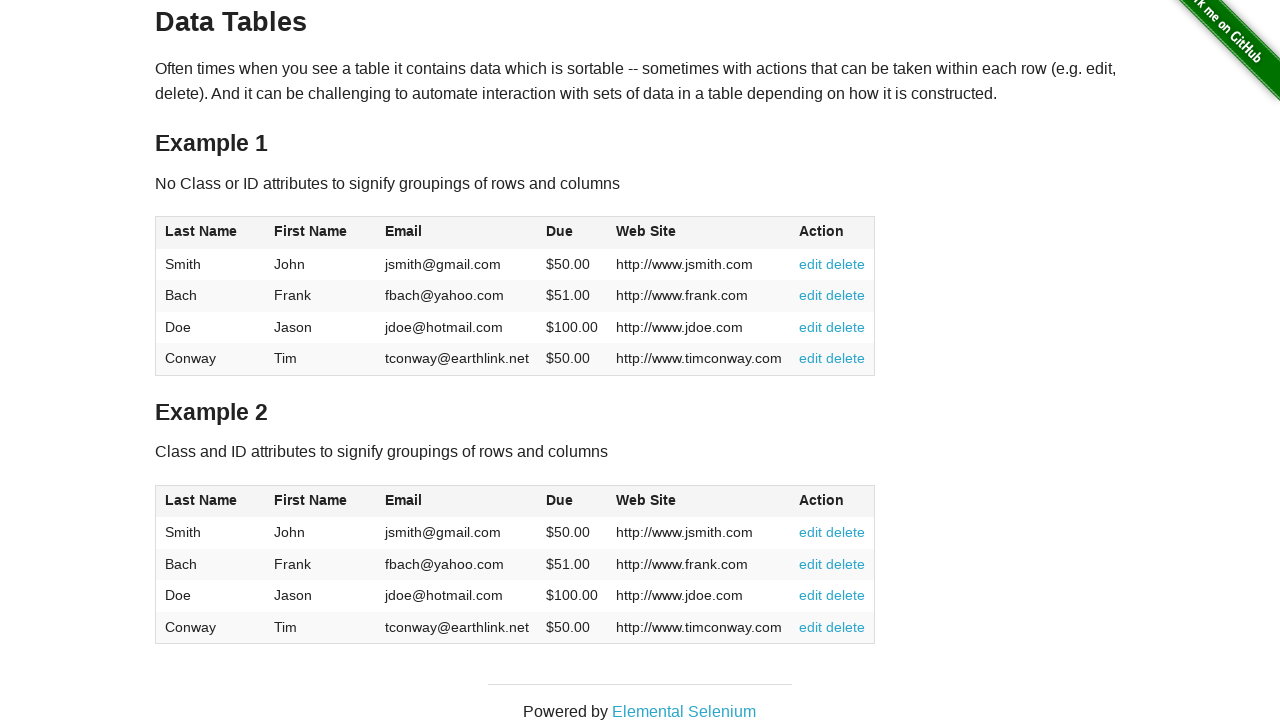

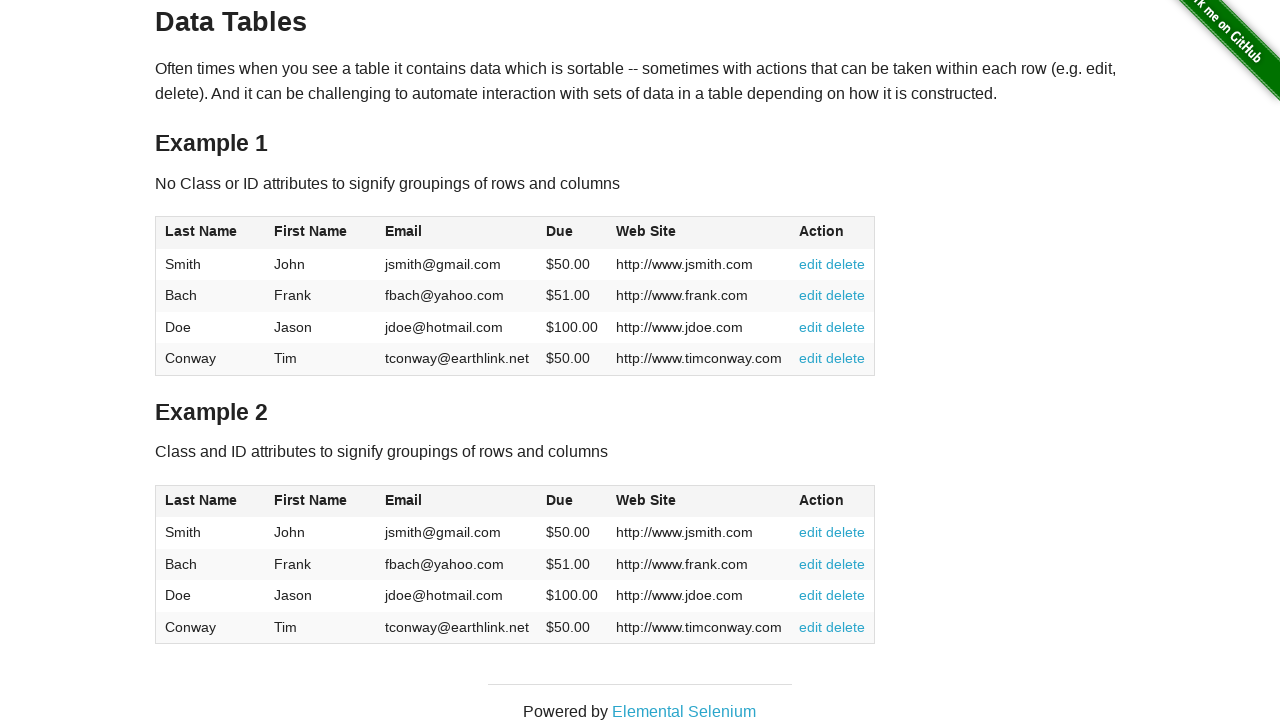